Simple navigation test that visits the Platzi homepage to verify the page loads successfully

Starting URL: https://www.platzi.com

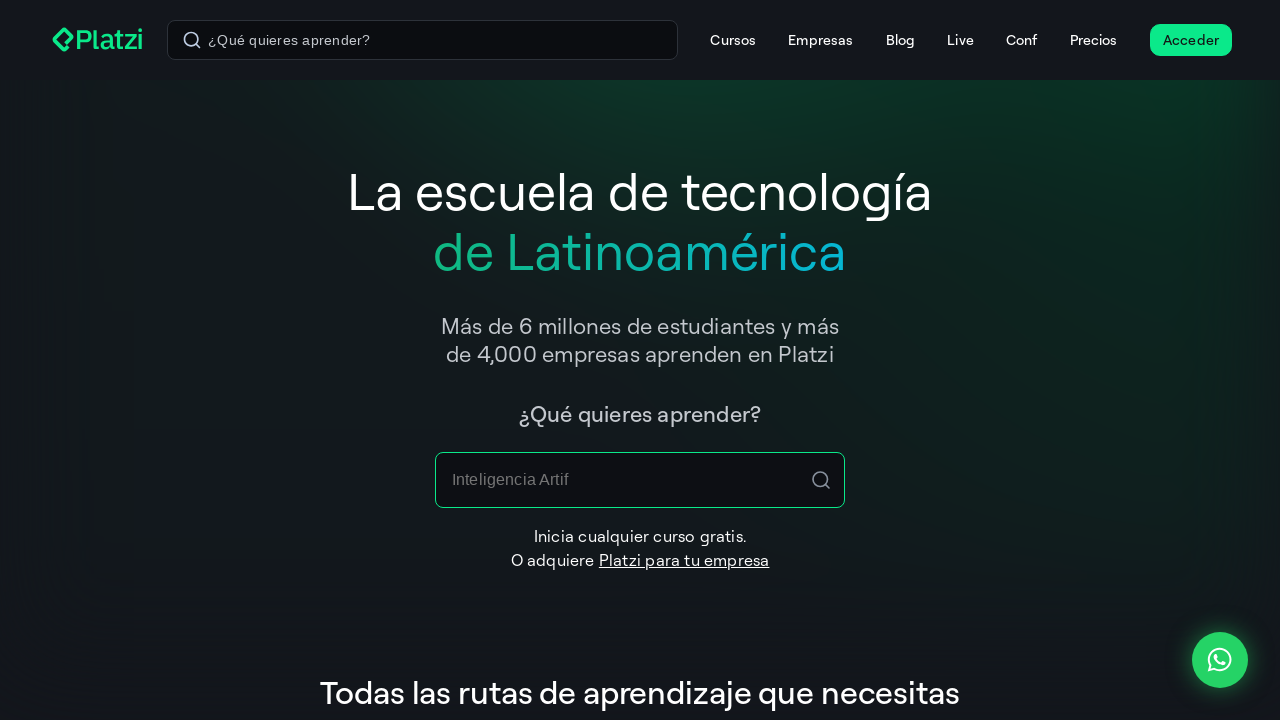

Waited for Platzi homepage to load (domcontentloaded state)
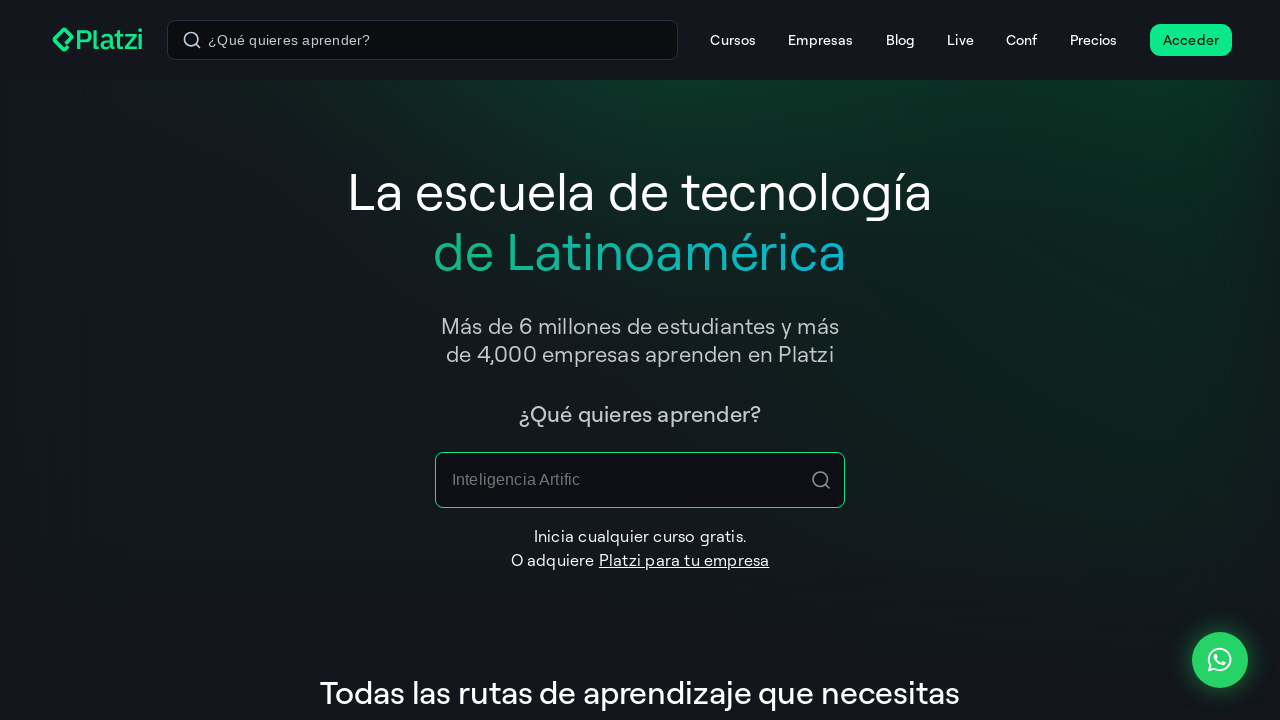

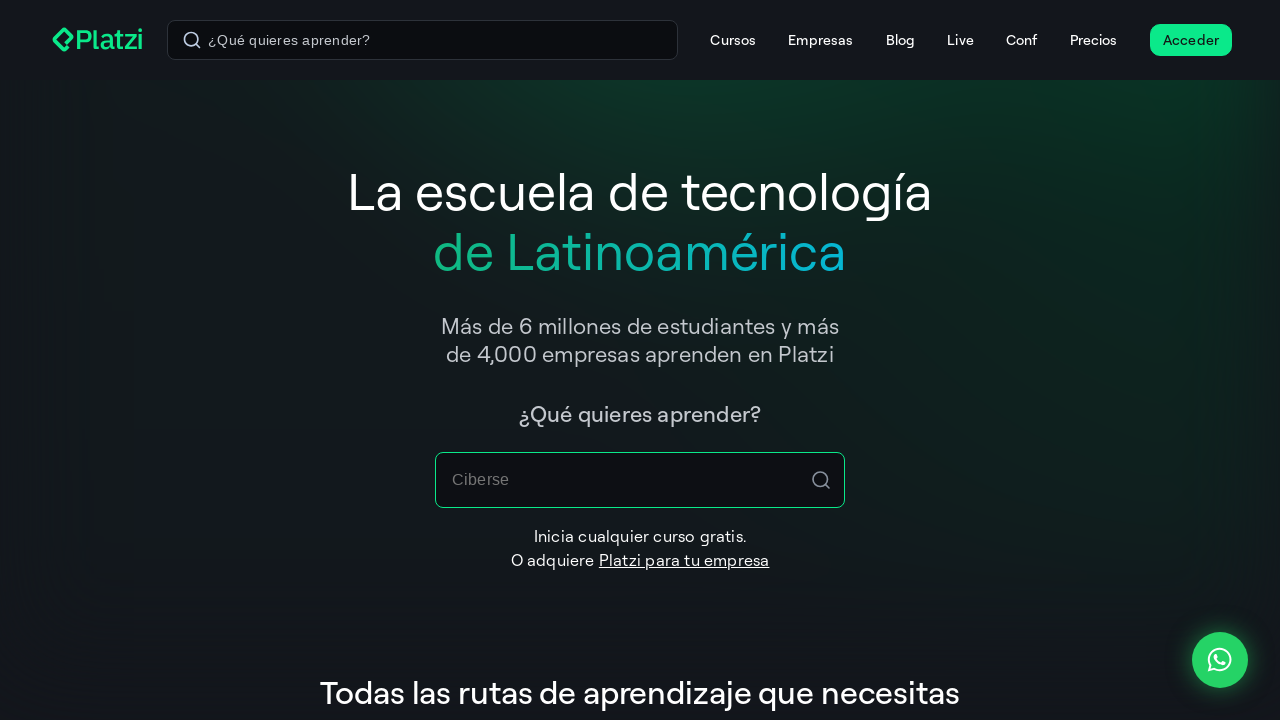